Creates a contact, navigates to edit it, clears all fields, and verifies that an alert appears when trying to save empty fields

Starting URL: https://projeto2-seven-sandy.vercel.app/

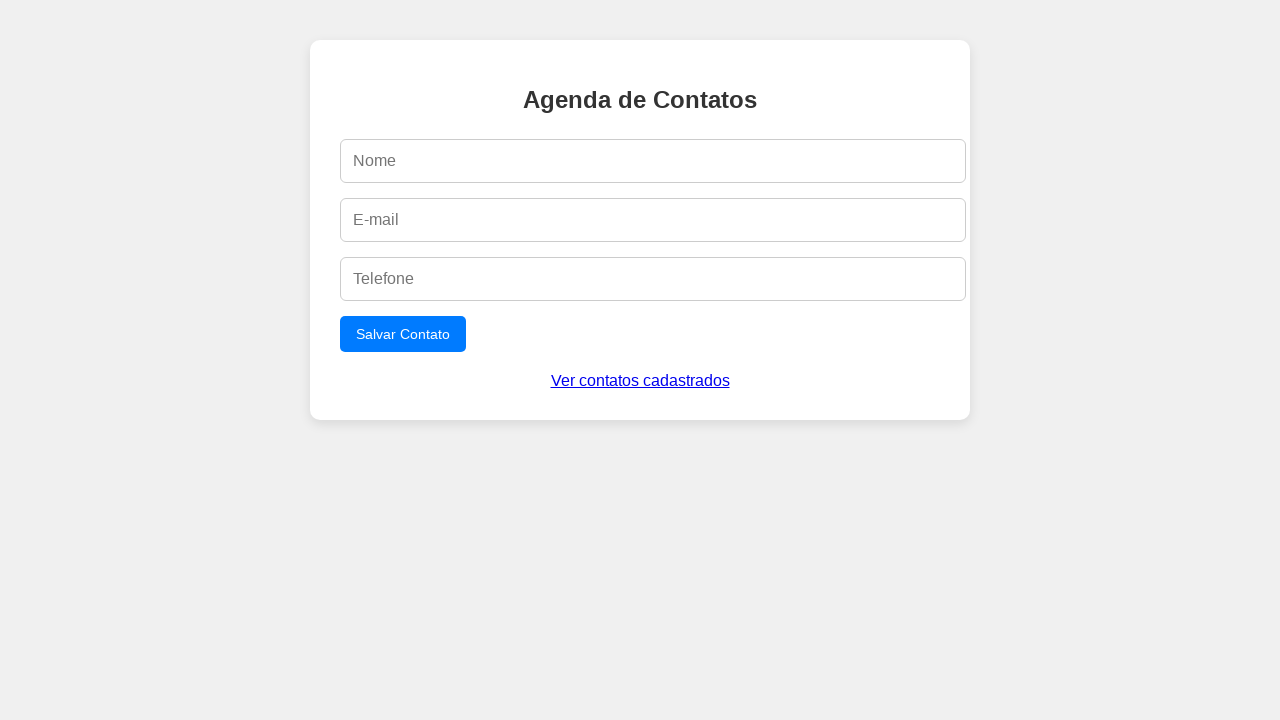

Filled name field with 'Teste Edição' on #name
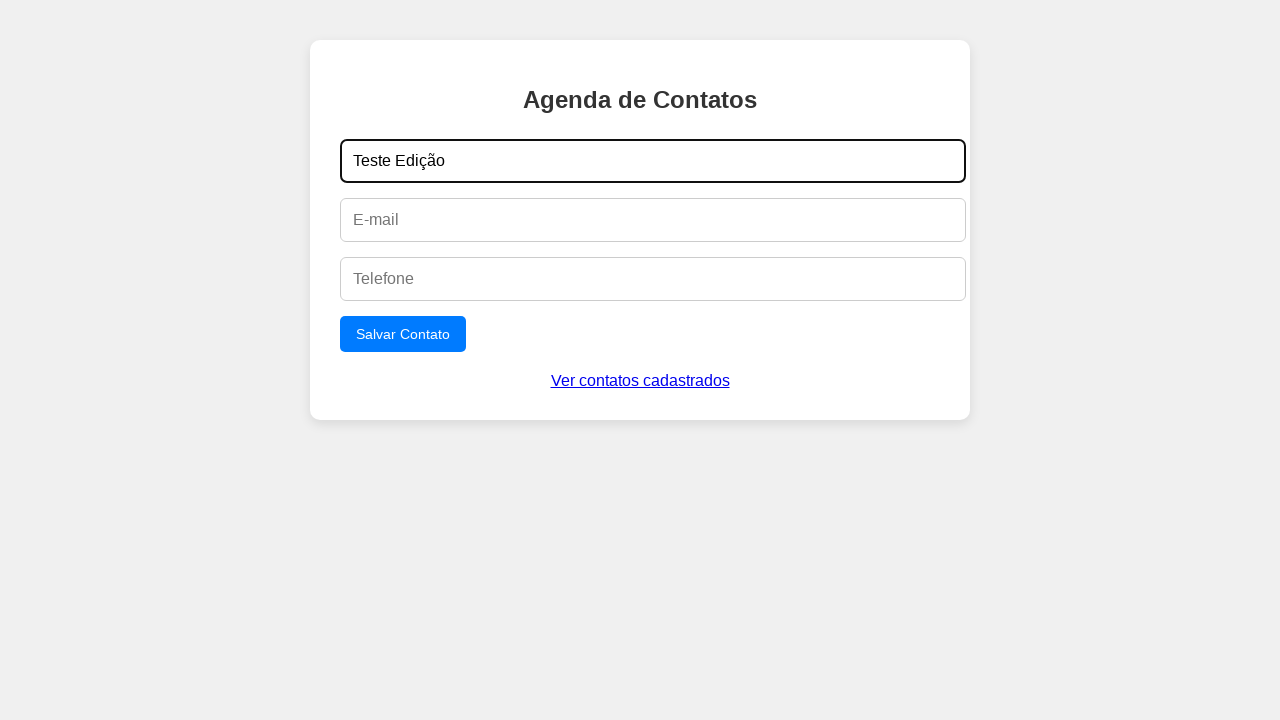

Filled email field with 'teste@email.com' on #email
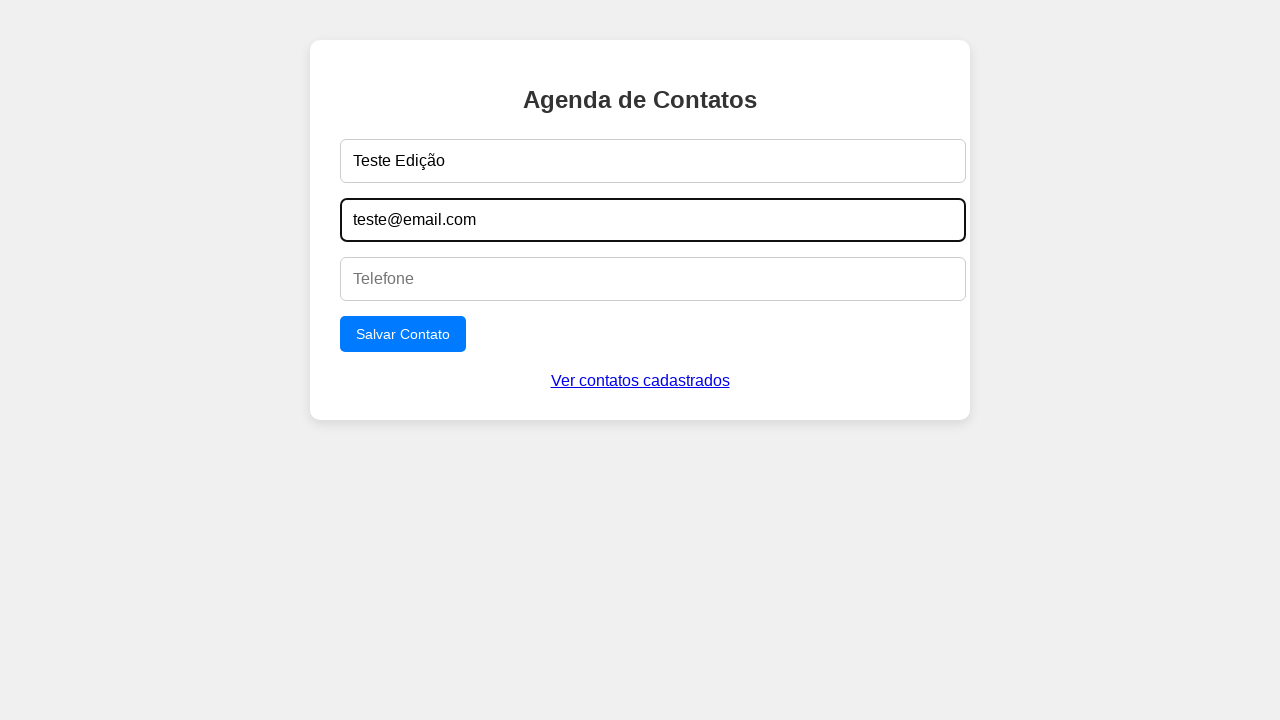

Filled phone field with '11999999999' on #phone
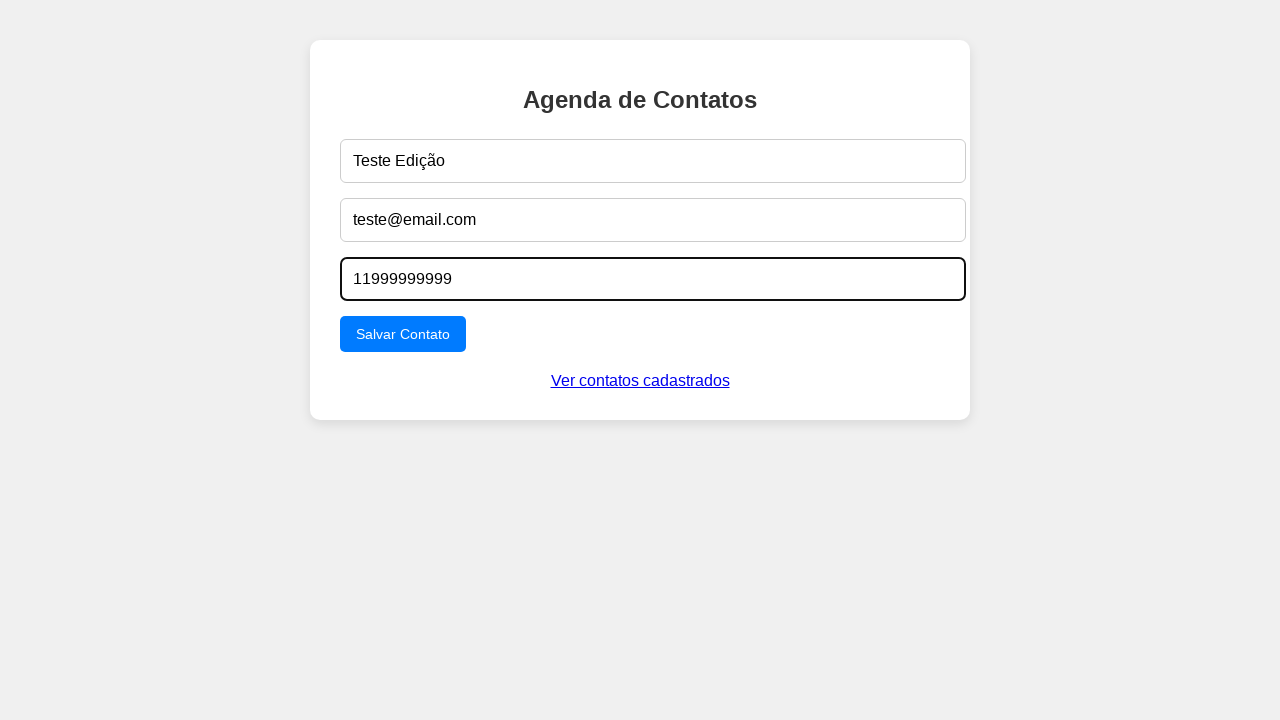

Clicked submit button to create contact at (403, 334) on button[type='submit']
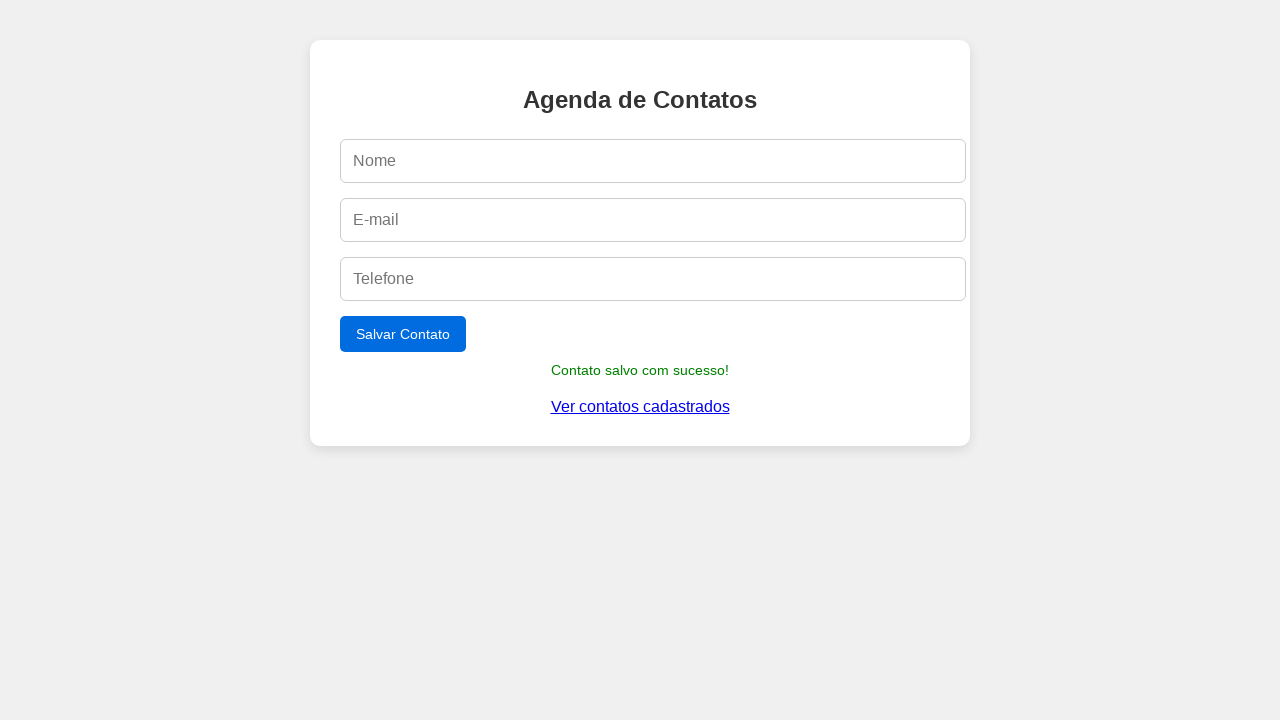

Success message appeared confirming contact creation
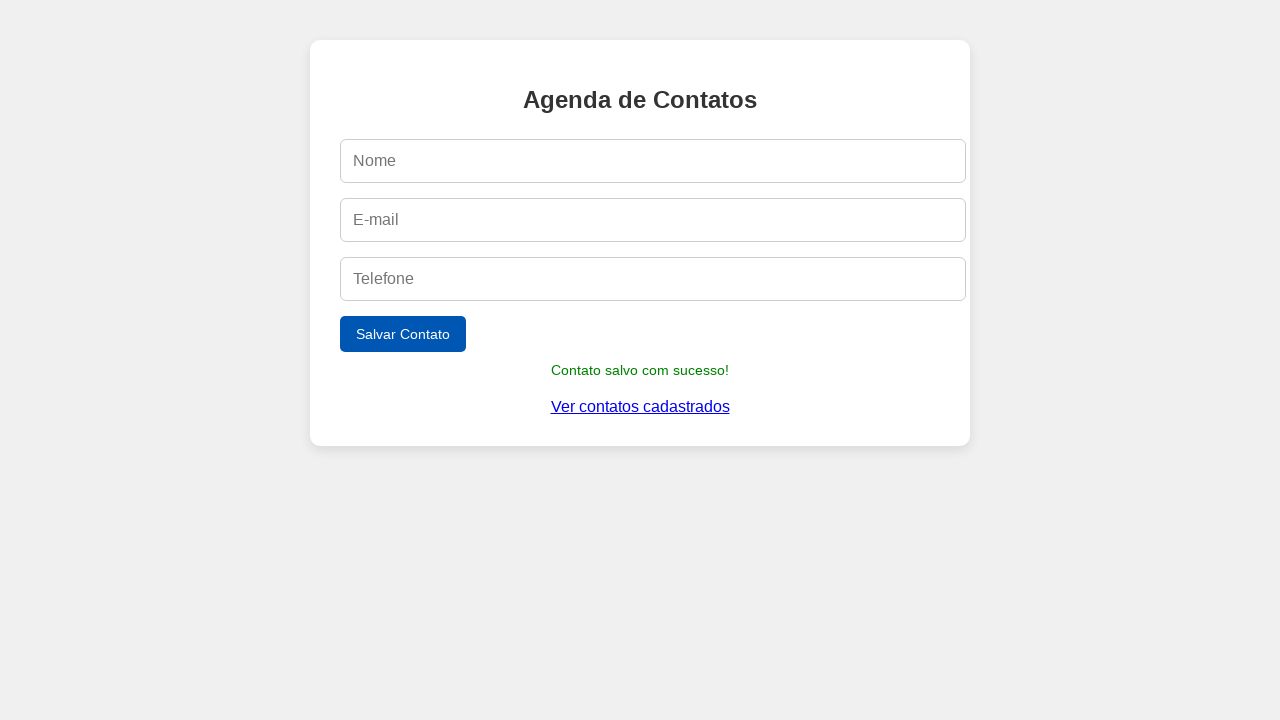

Clicked on 'Ver contatos cadastrados' link to view contacts list at (640, 407) on text=Ver contatos cadastrados
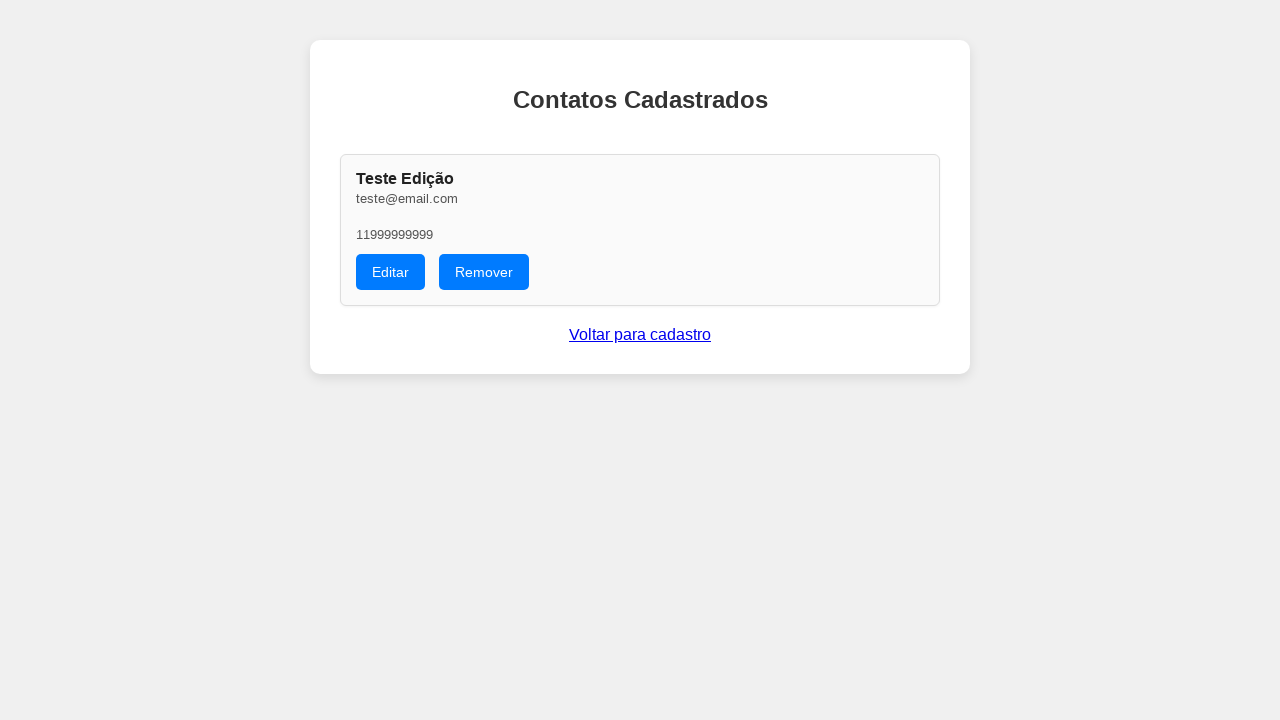

Waited for contacts list to render
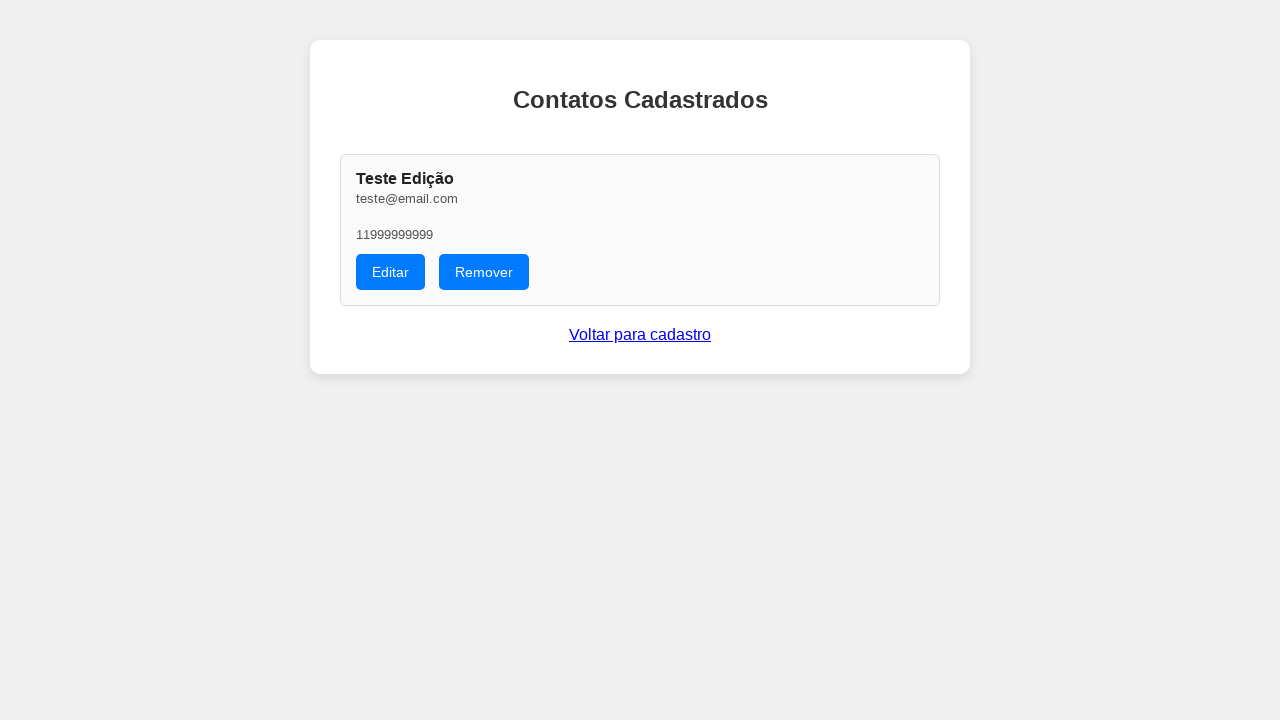

Edit button is now visible
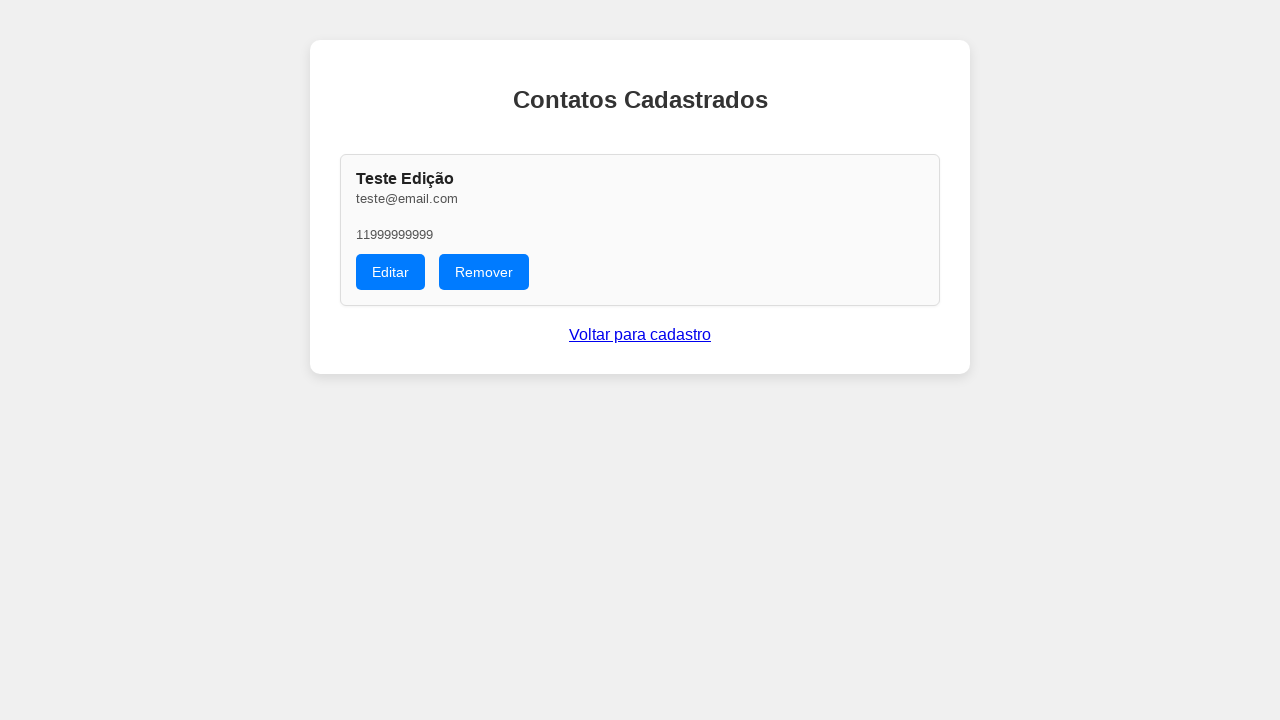

Clicked edit button to open contact for editing at (390, 272) on button:has-text('Editar')
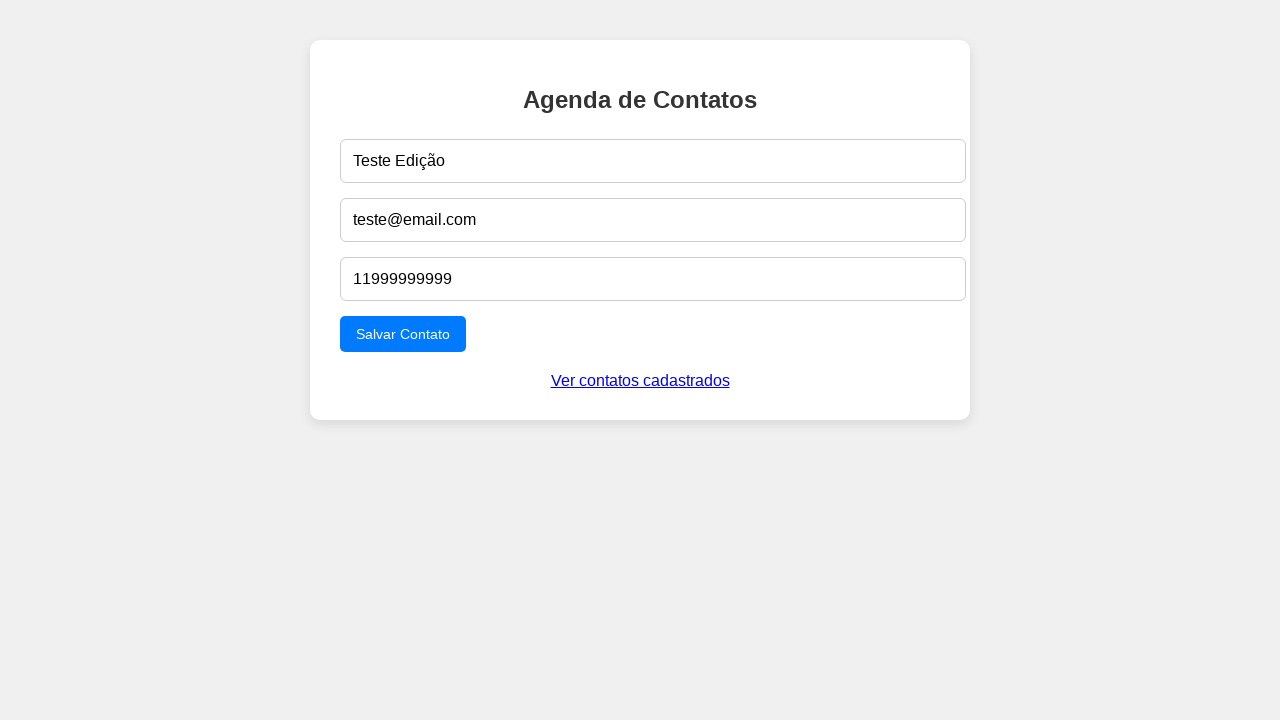

Cleared name field on #name
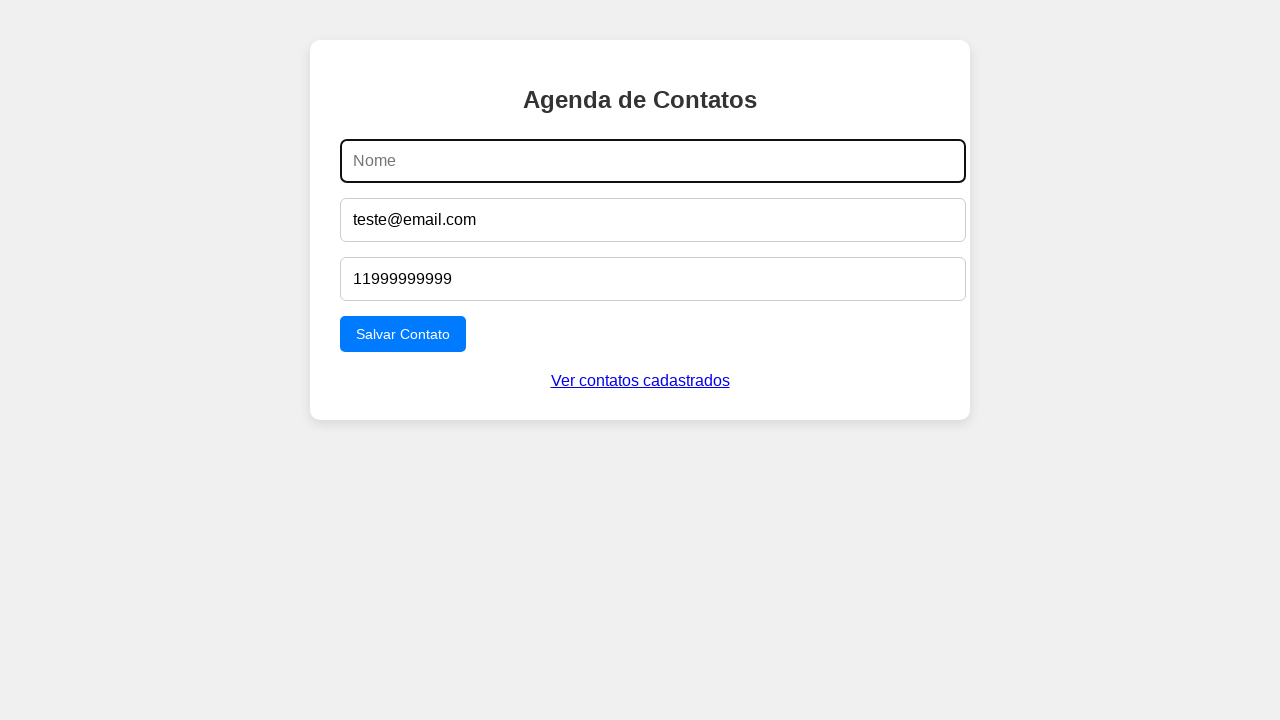

Cleared email field on #email
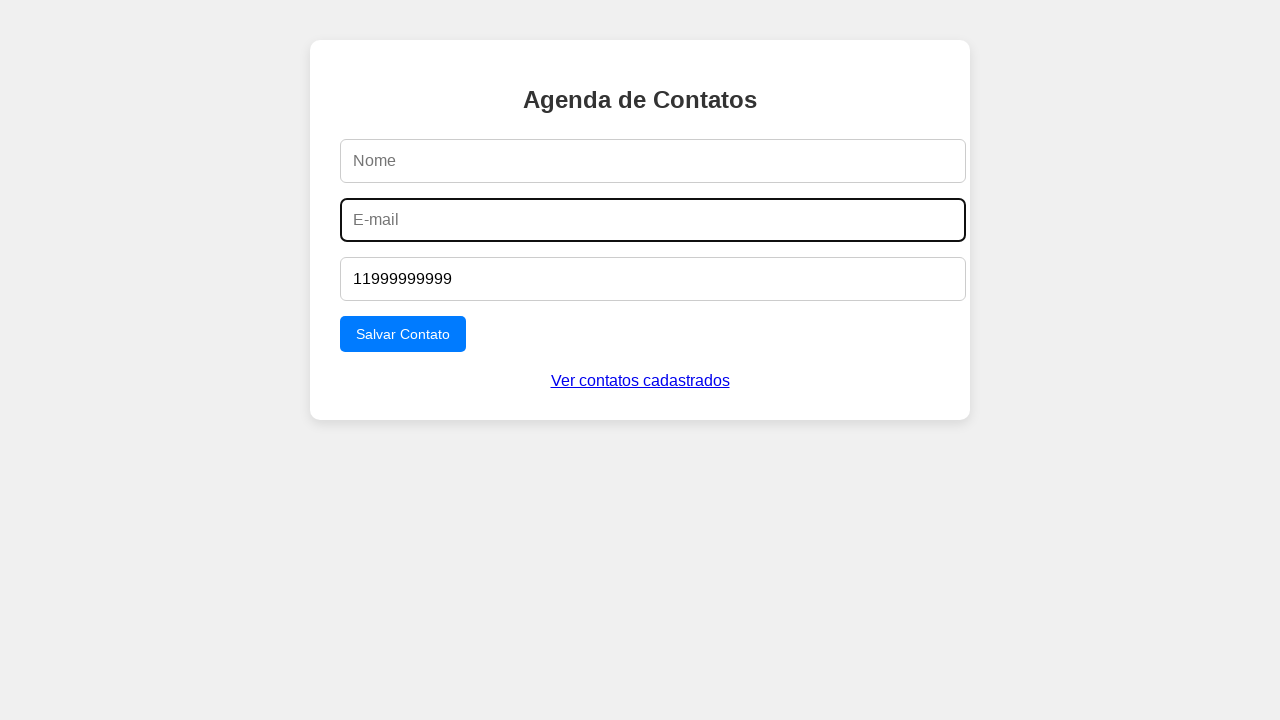

Cleared phone field on #phone
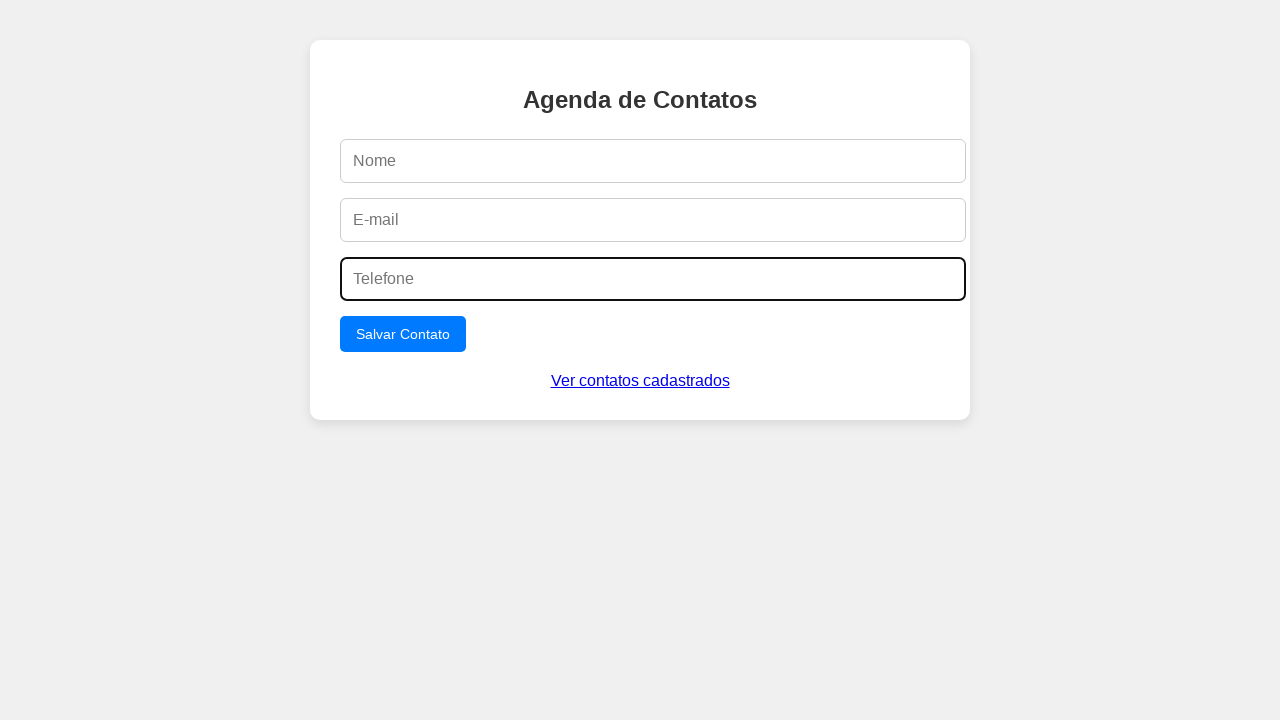

Clicked submit button with all fields empty at (403, 334) on button[type='submit']
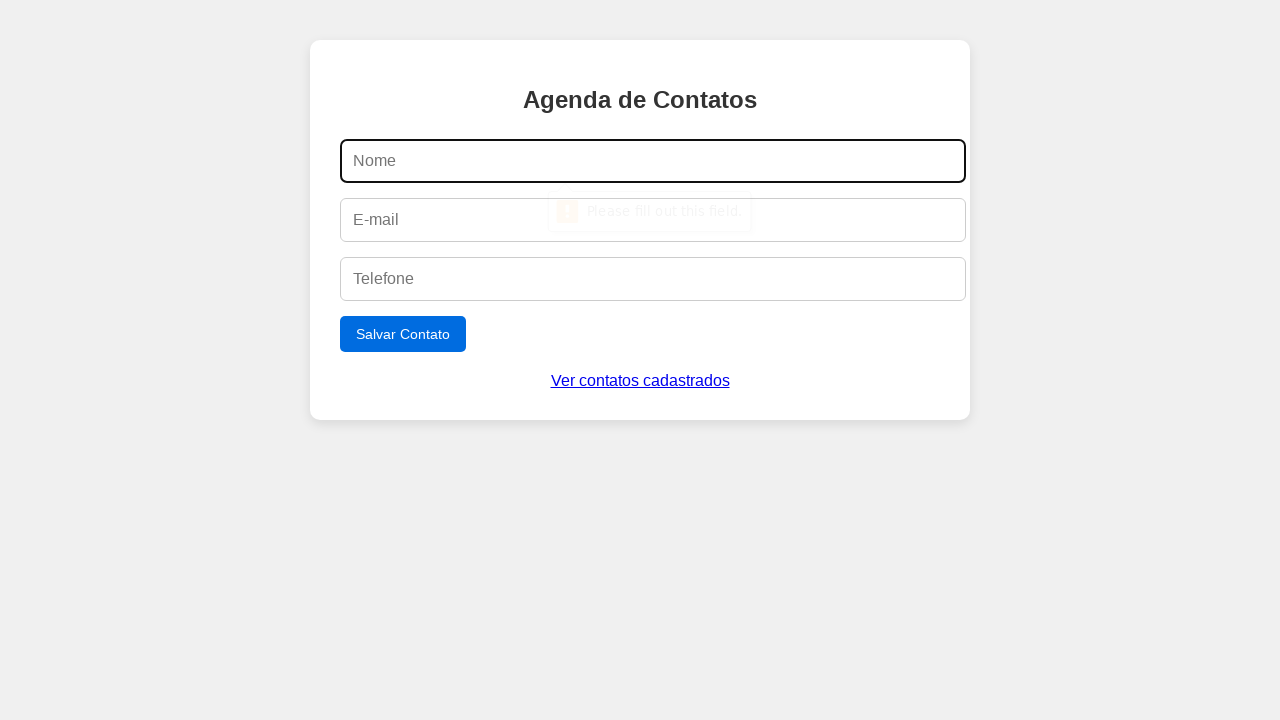

Alert dialog appeared and was accepted, confirming validation prevents saving empty fields
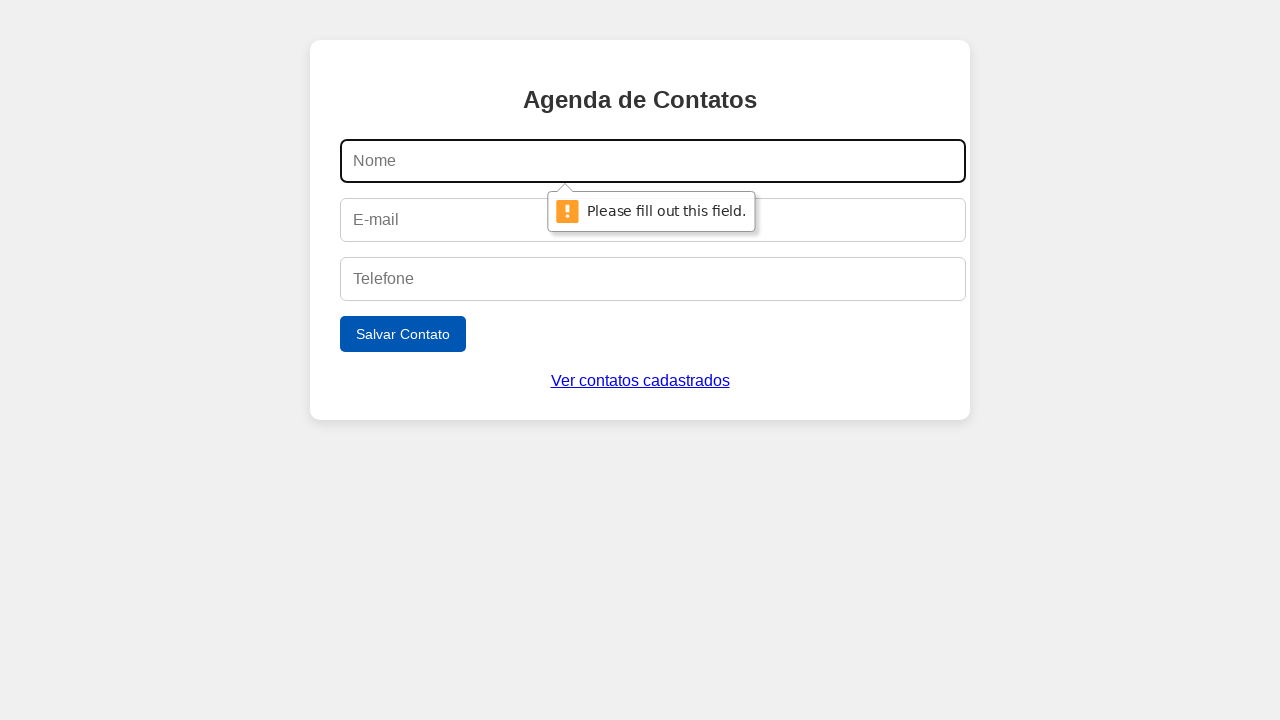

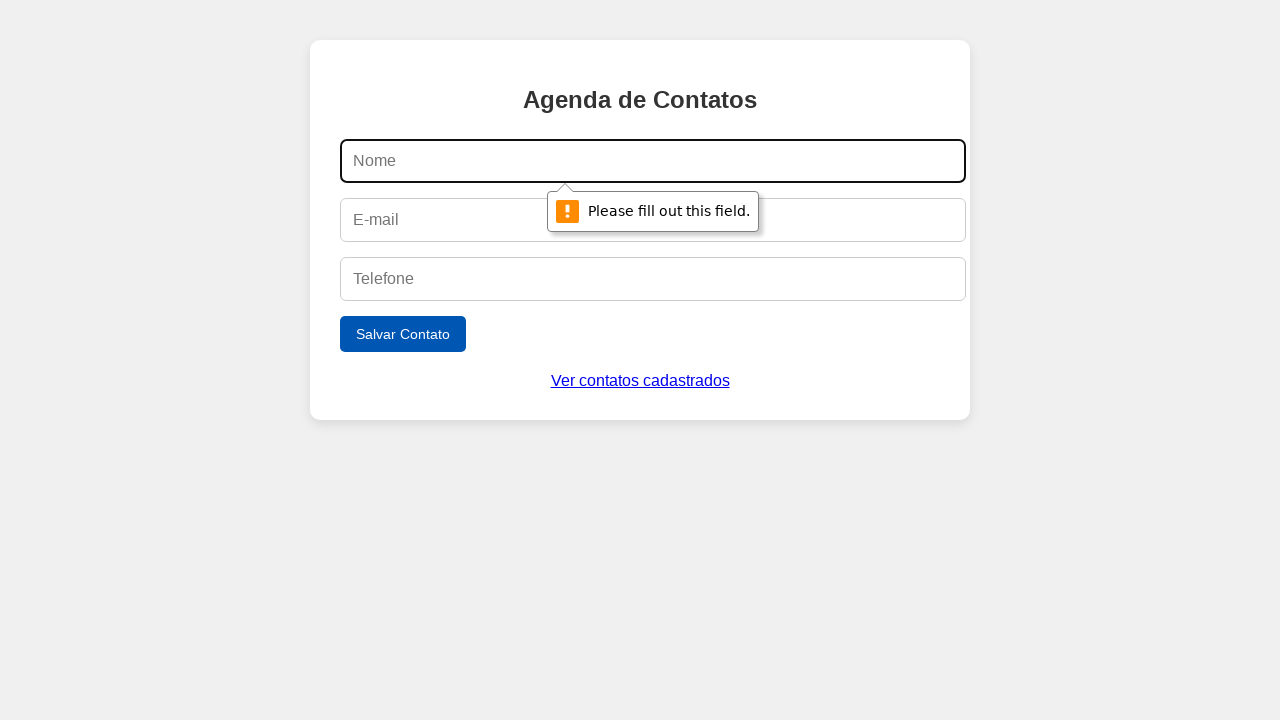